Tests the Book Free Consultation form by filling out name, email, phone, company, selecting dropdown options for service, budget, start date, and requirement, entering a message, and submitting the form.

Starting URL: https://magnetoitsolutions.com/book-a-free-consultation/?qa=test

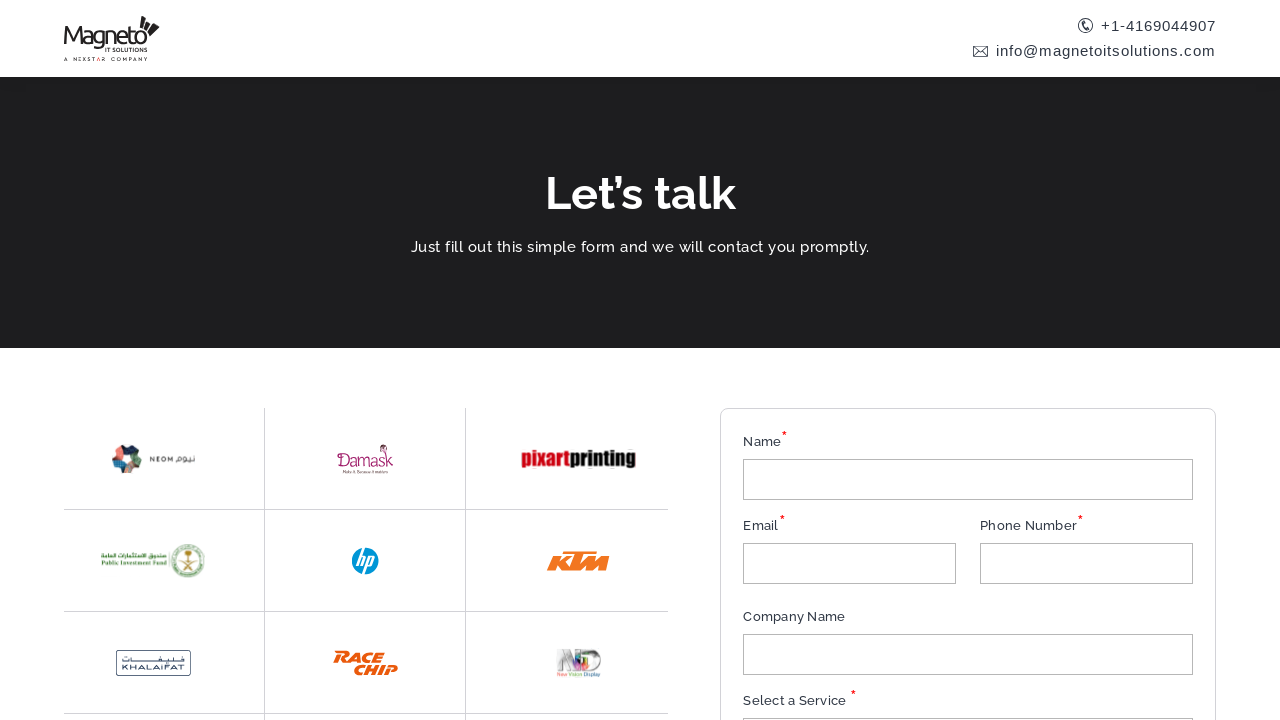

Filled name field with 'Test Automation' on #SingleLine1
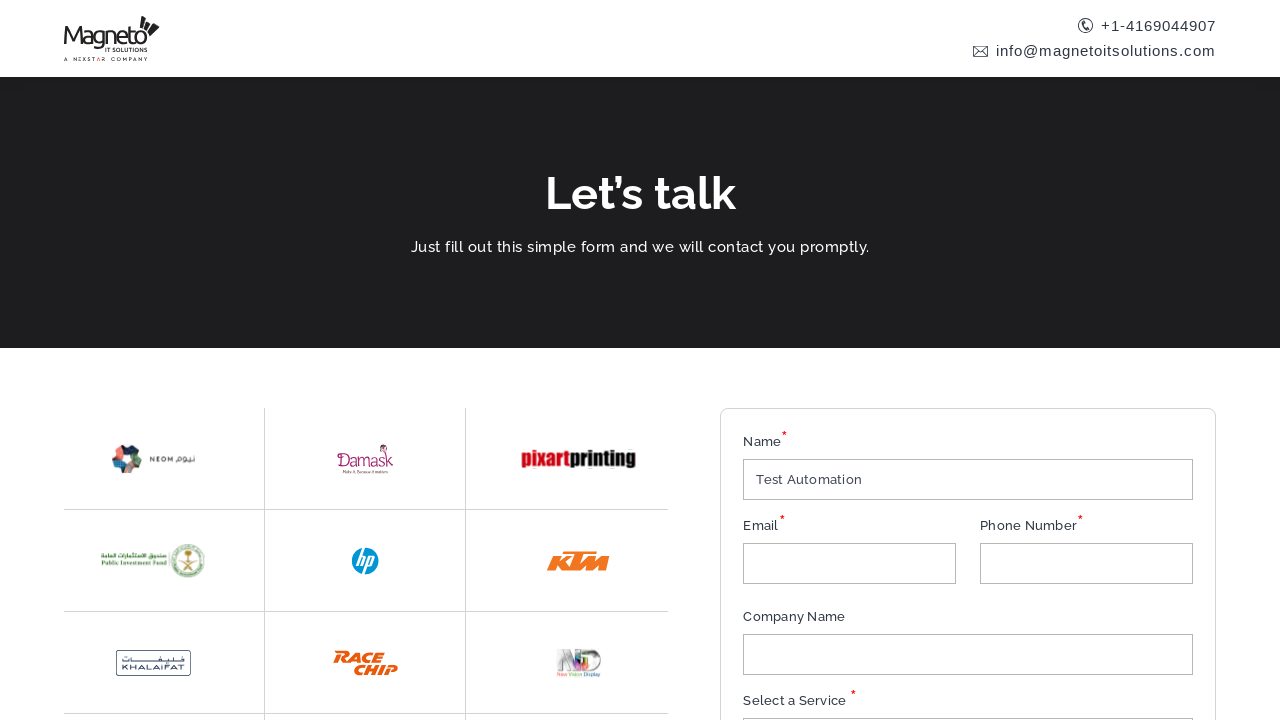

Filled email field with 'testuser+automation@example.com' on #Email
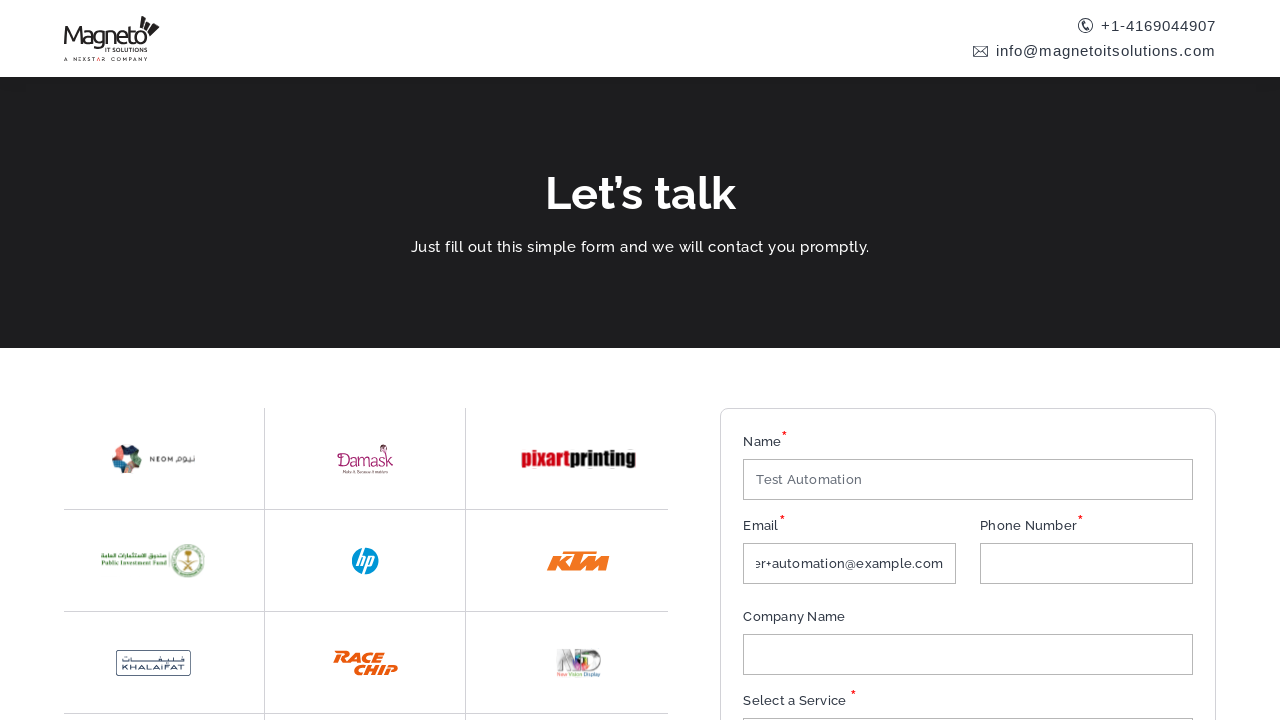

Filled phone field with '5551234567' on #mobile_label
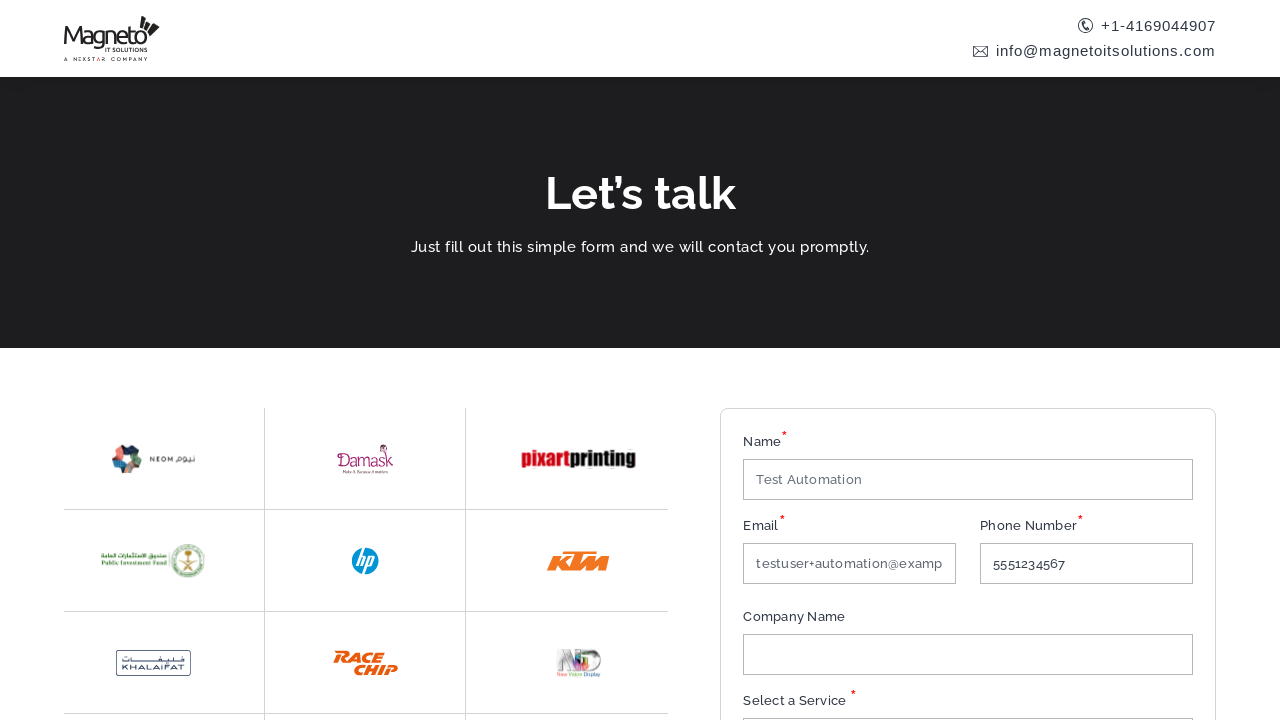

Filled company field with 'Test Company' on input[name='SingleLine']
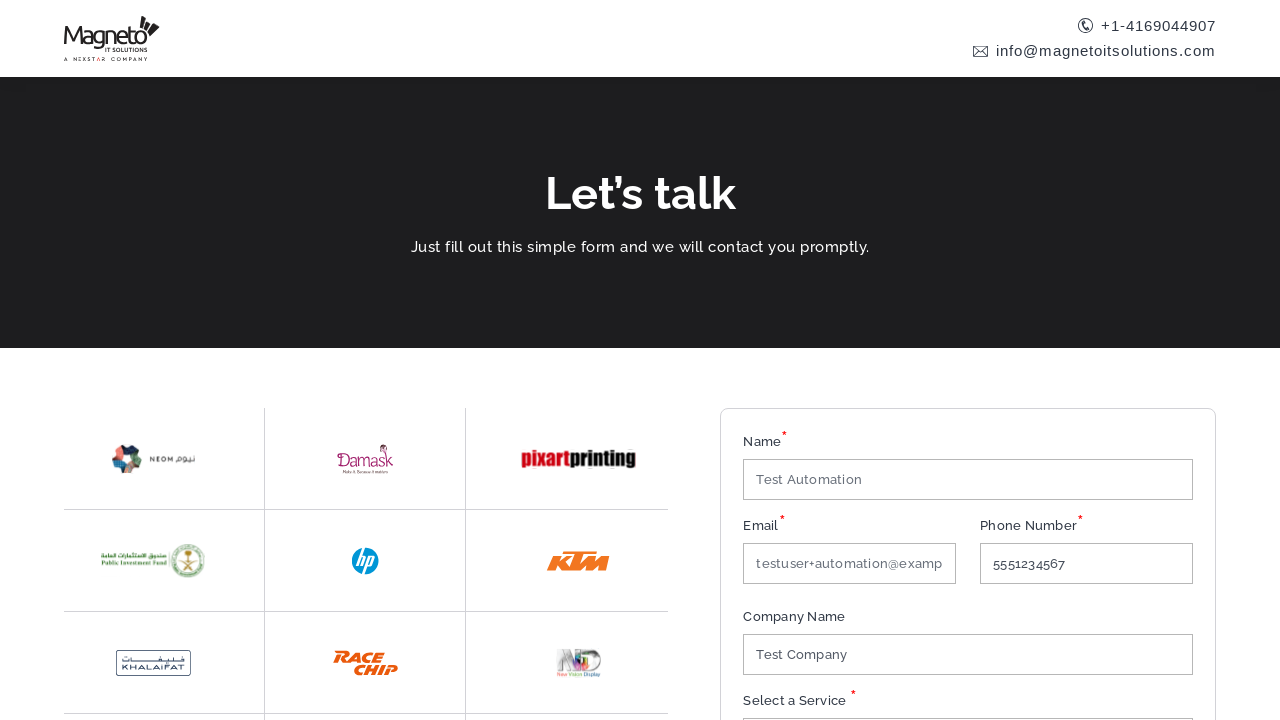

Selected service option (index 2) from dropdown on #service_label
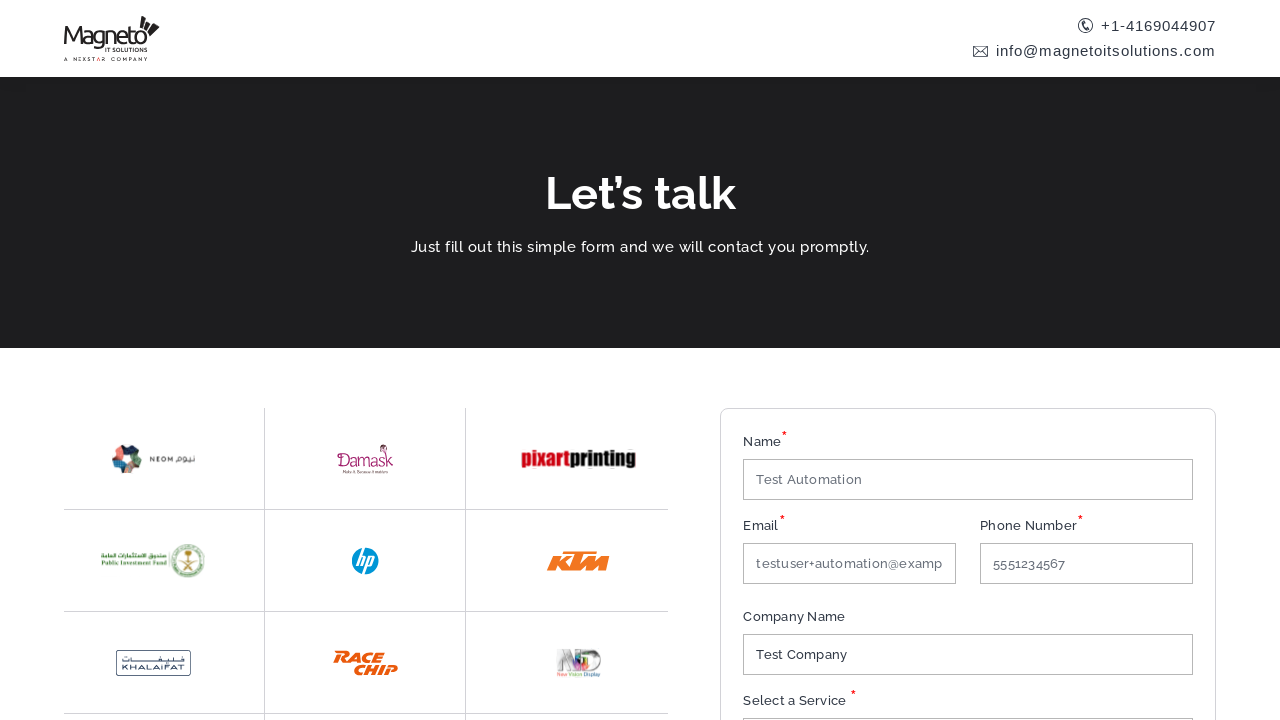

Selected budget option (index 2) from dropdown on #budget_label
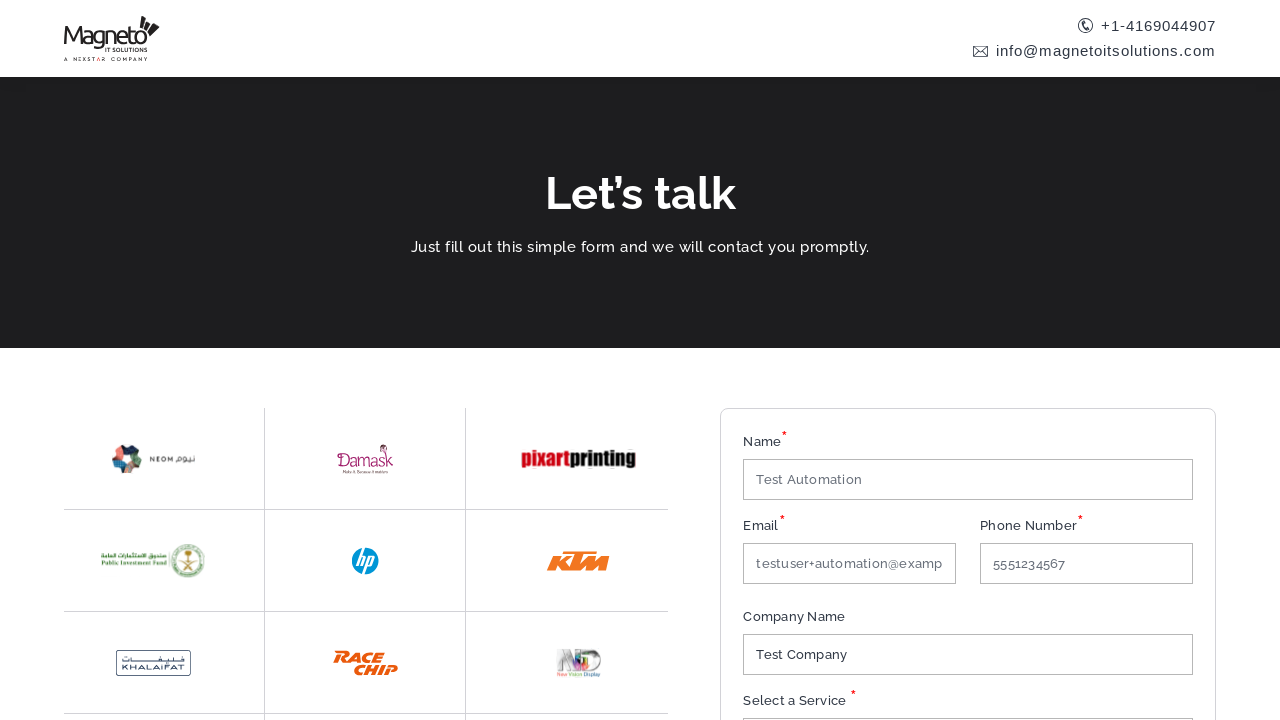

Selected start date option (index 1) from dropdown on #start_label
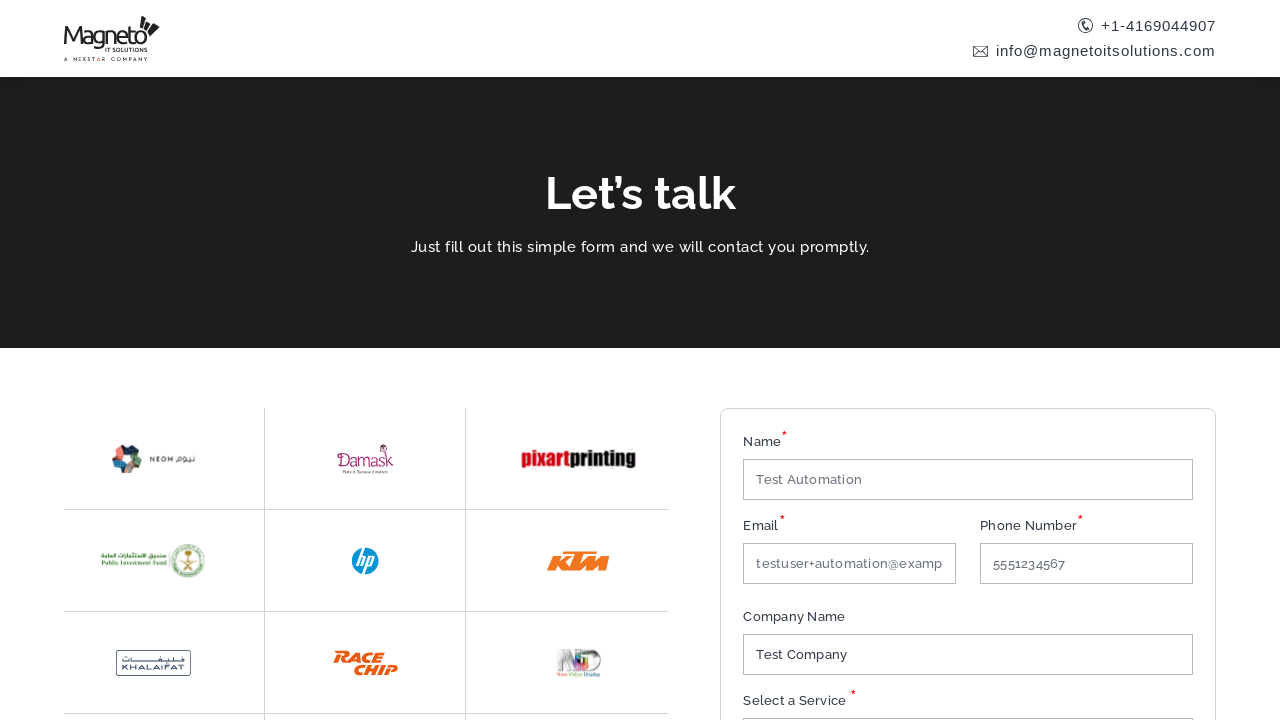

Selected requirement option (index 2) from dropdown on select[name='Dropdown3']
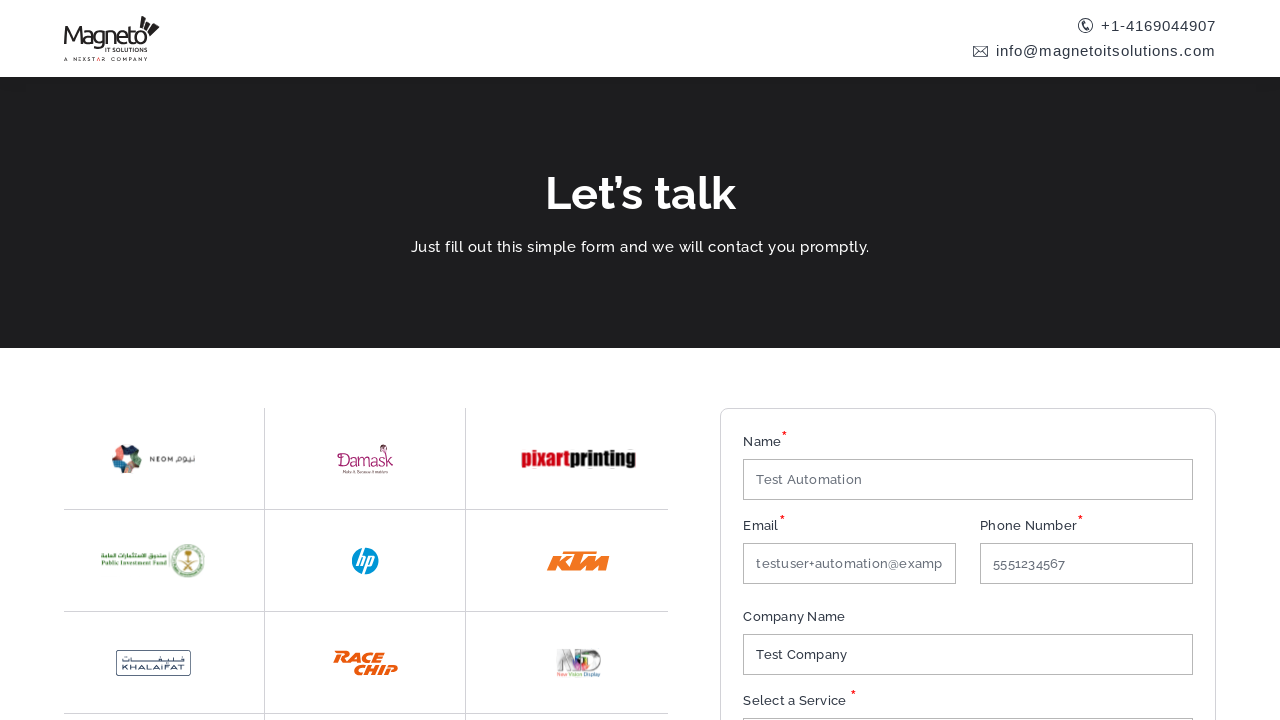

Filled message field with test automation text on textarea[name='MultiLine']
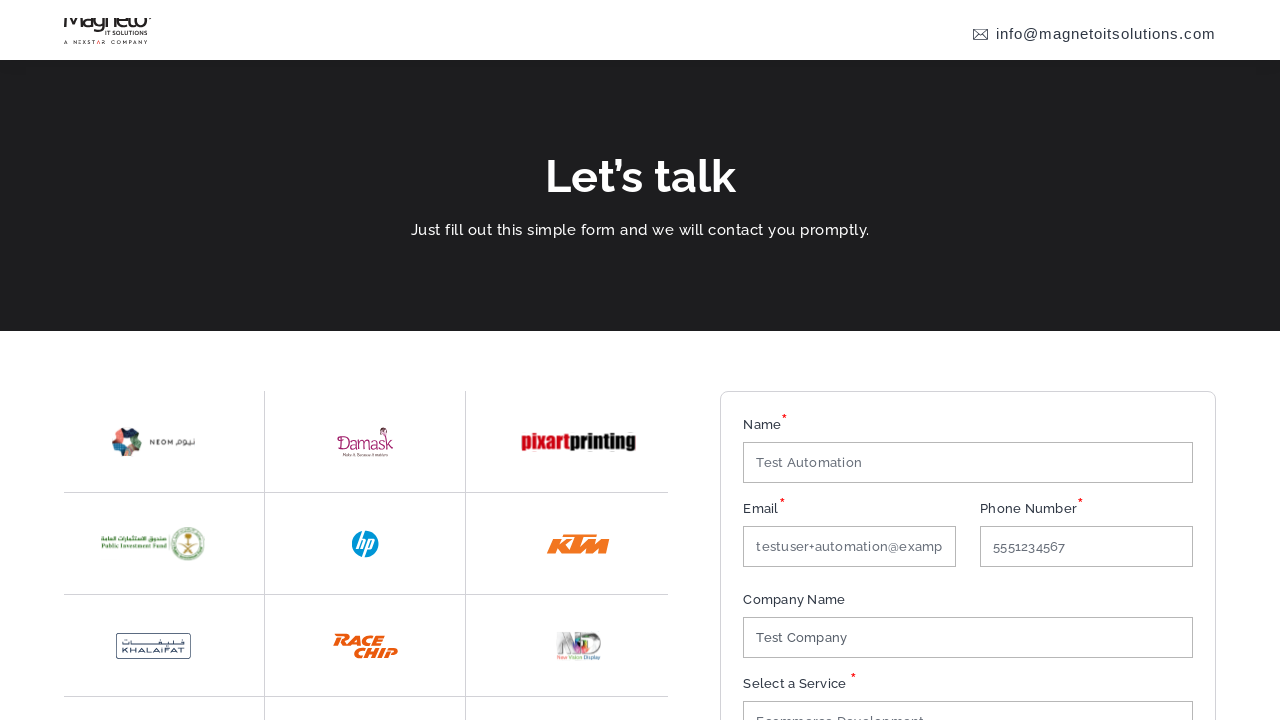

Scrolled down 500px to view submit button
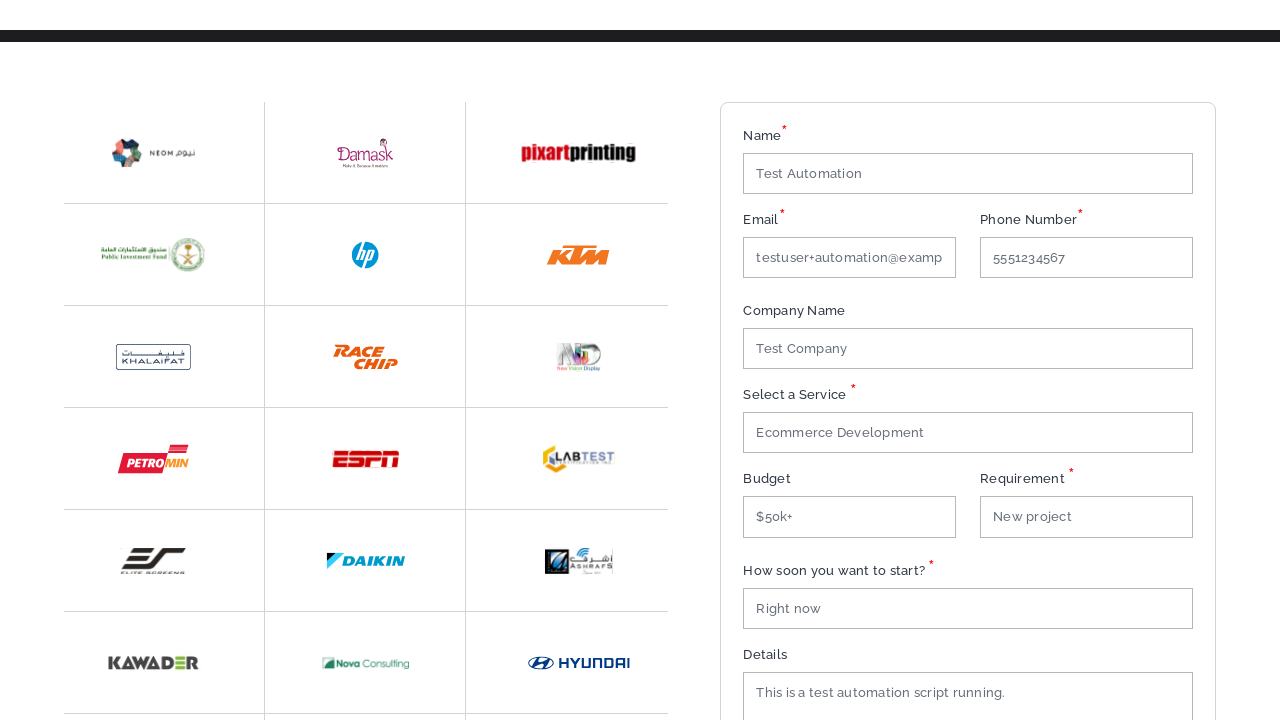

Clicked submit button to submit the consultation form at (968, 453) on xpath=//*[@id="btn-validate"]
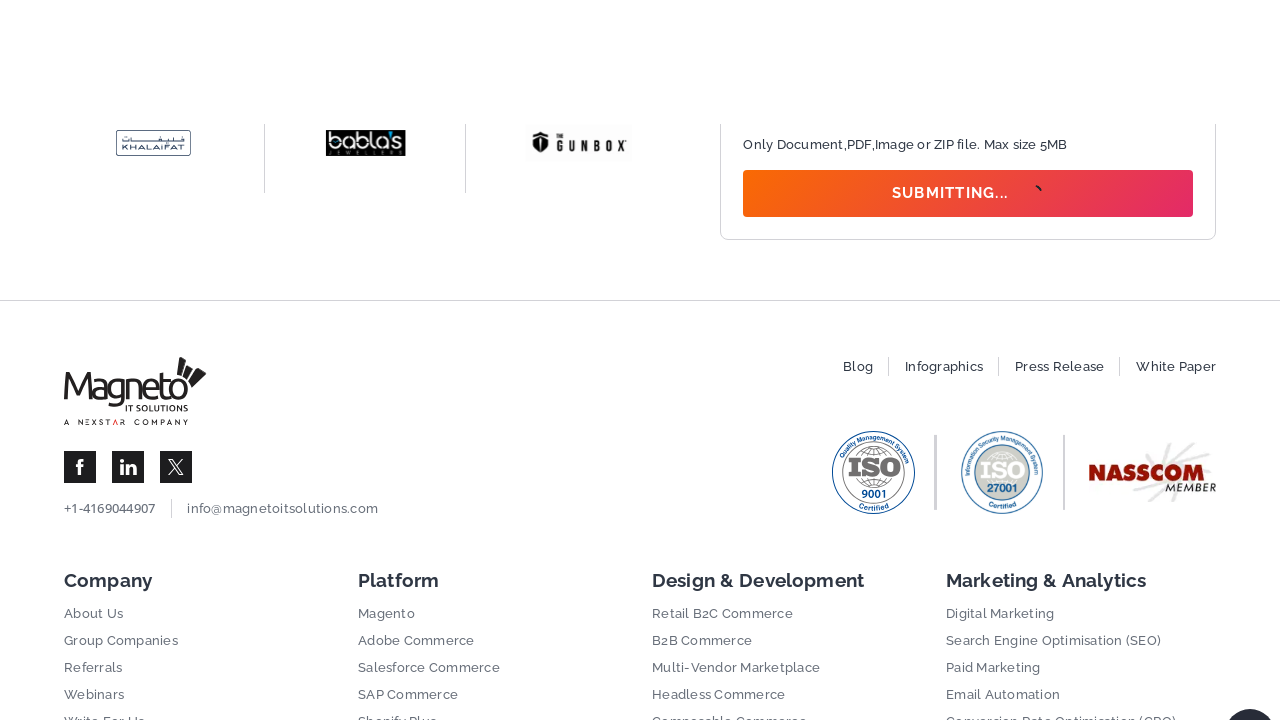

Waited 5000ms for form submission to process
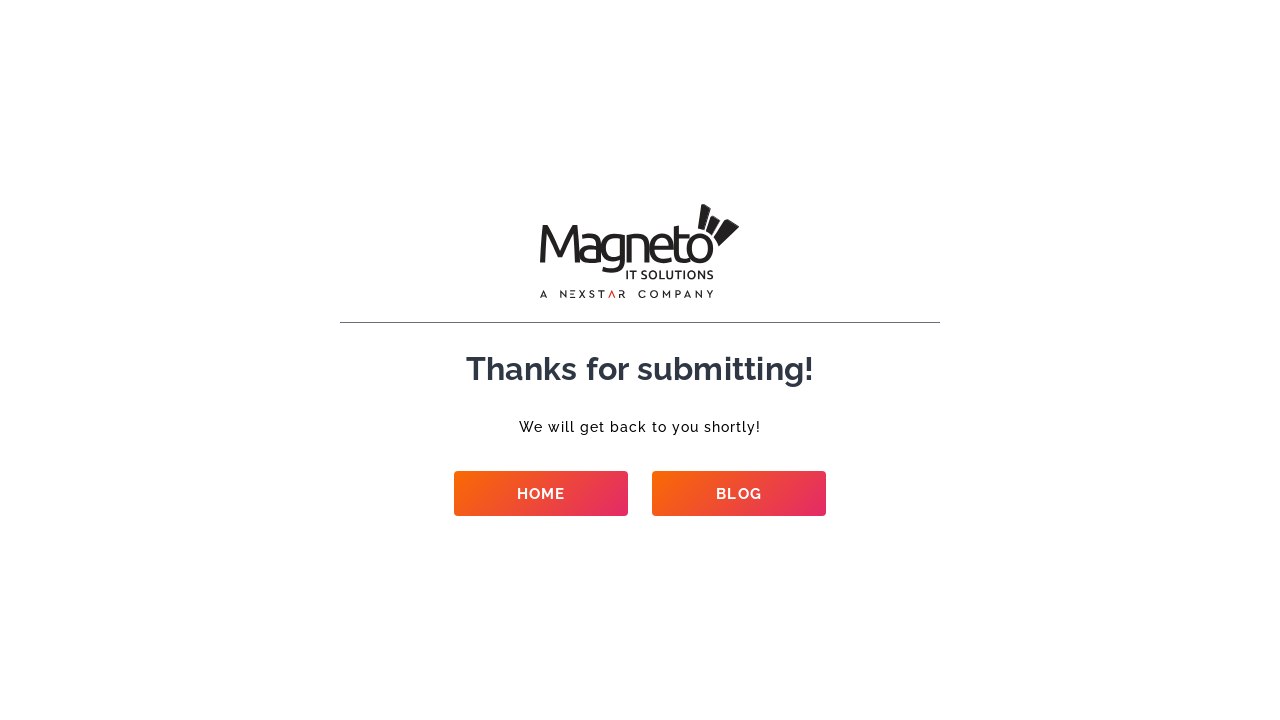

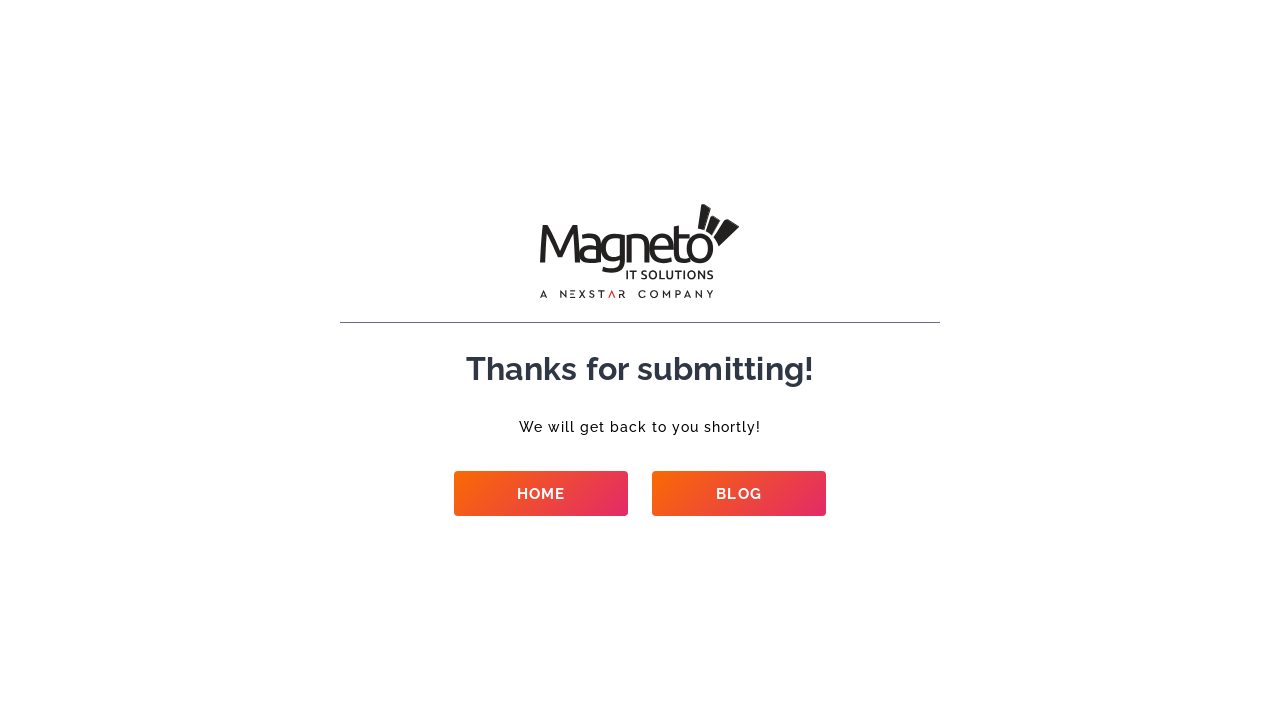